Tests Mail.ru social login button by clicking it and verifying redirect to Mail.ru login page

Starting URL: https://b2c.passport.rt.ru

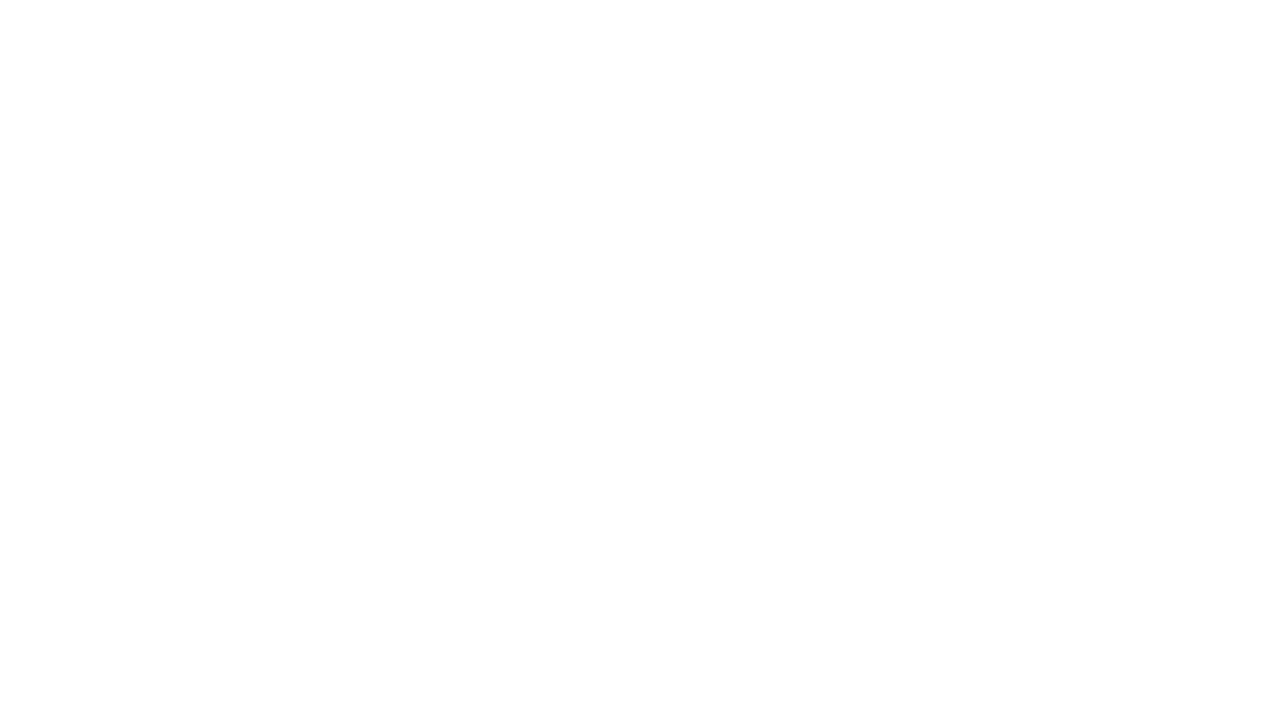

Clicked Mail.ru social login button at (1032, 696) on #oidc_mail
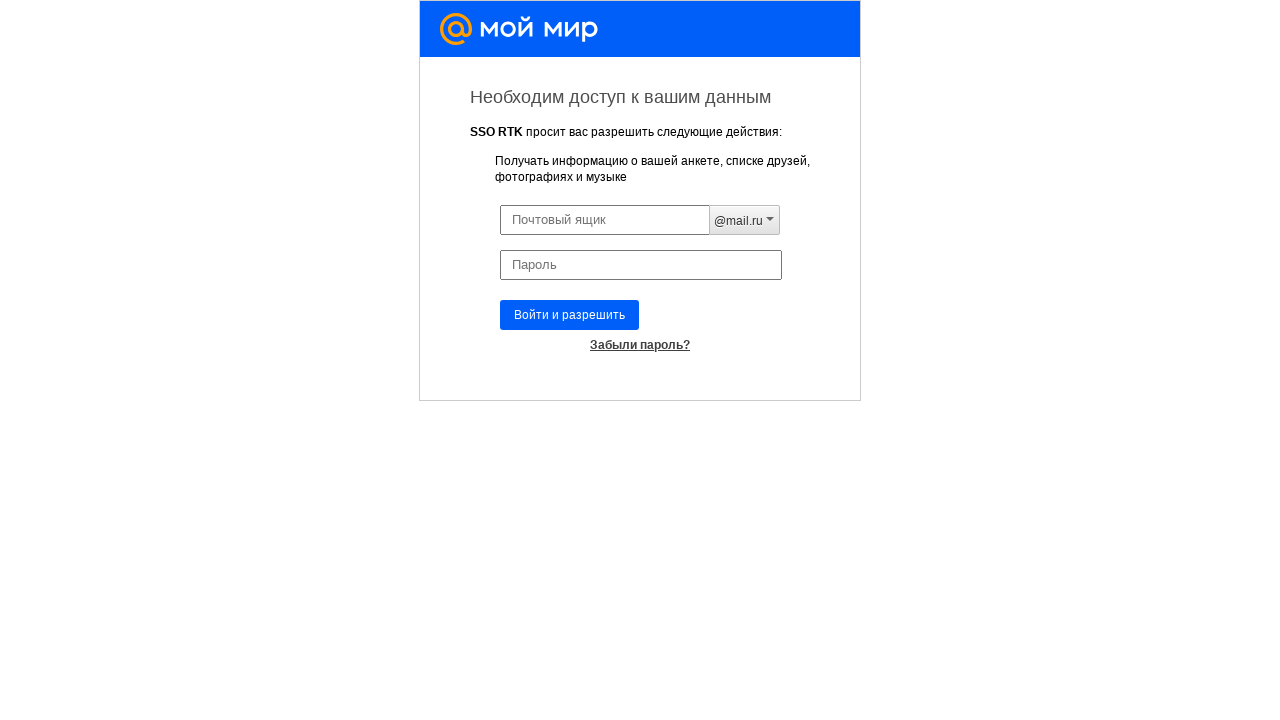

Verified Mail.ru logo text contains 'mail.ru'
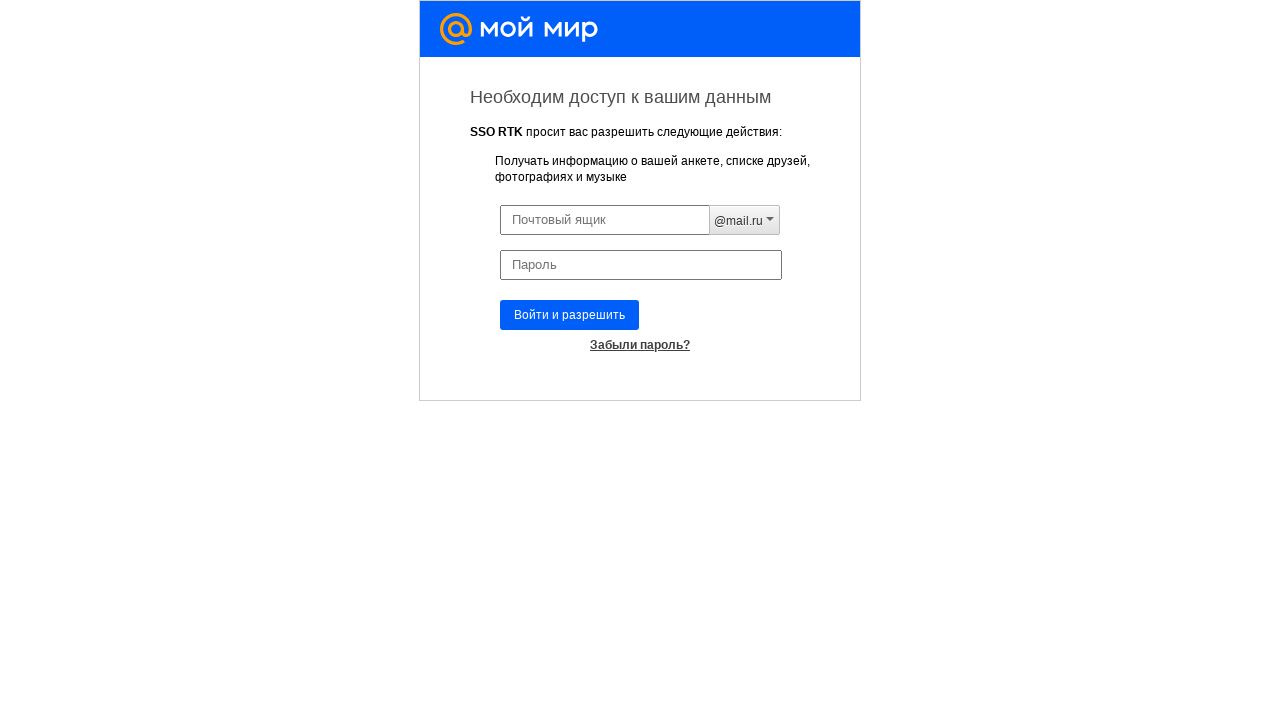

Verified current URL contains 'mail' - redirect to Mail.ru login page successful
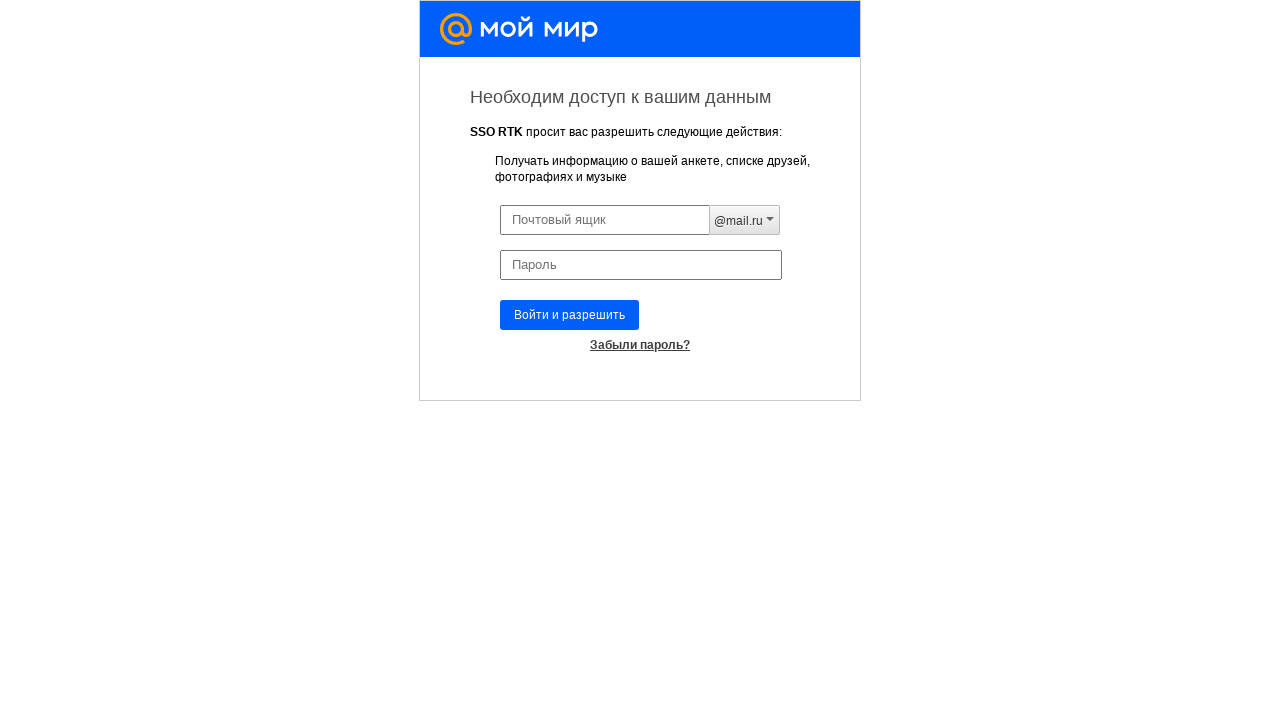

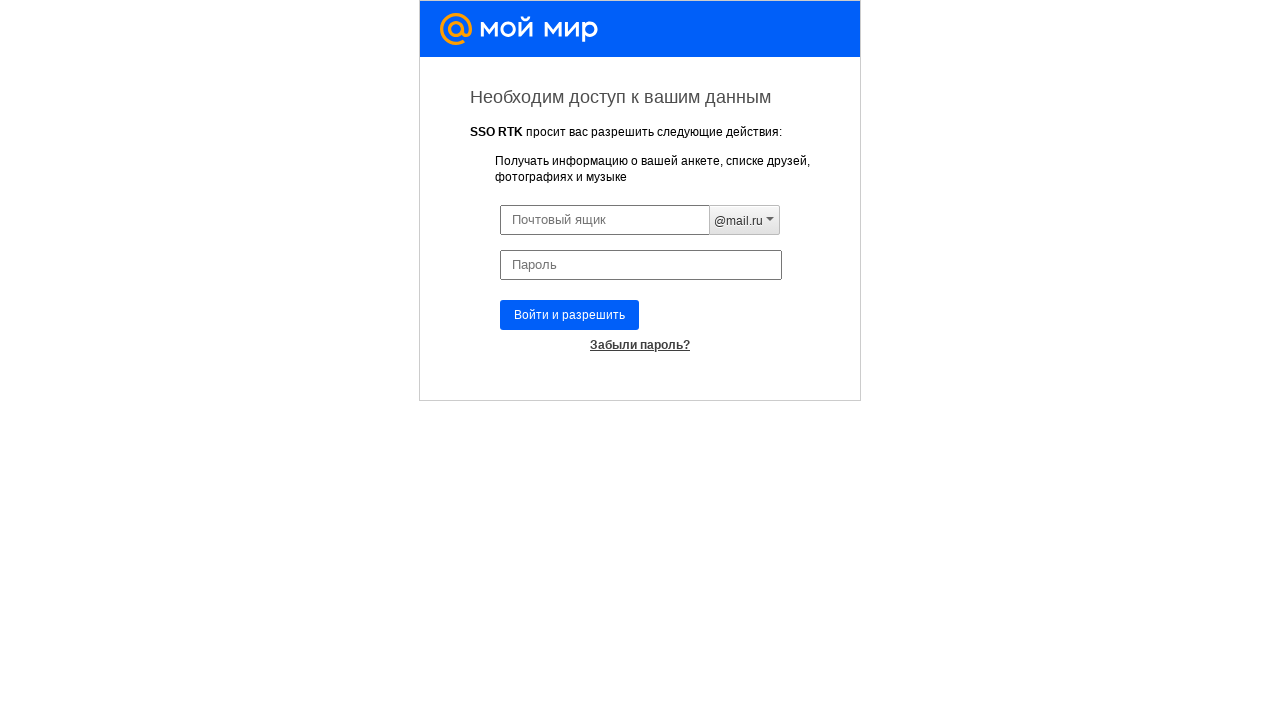